Navigates to the Buttons page and verifies the link button background color

Starting URL: http://formy-project.herokuapp.com/

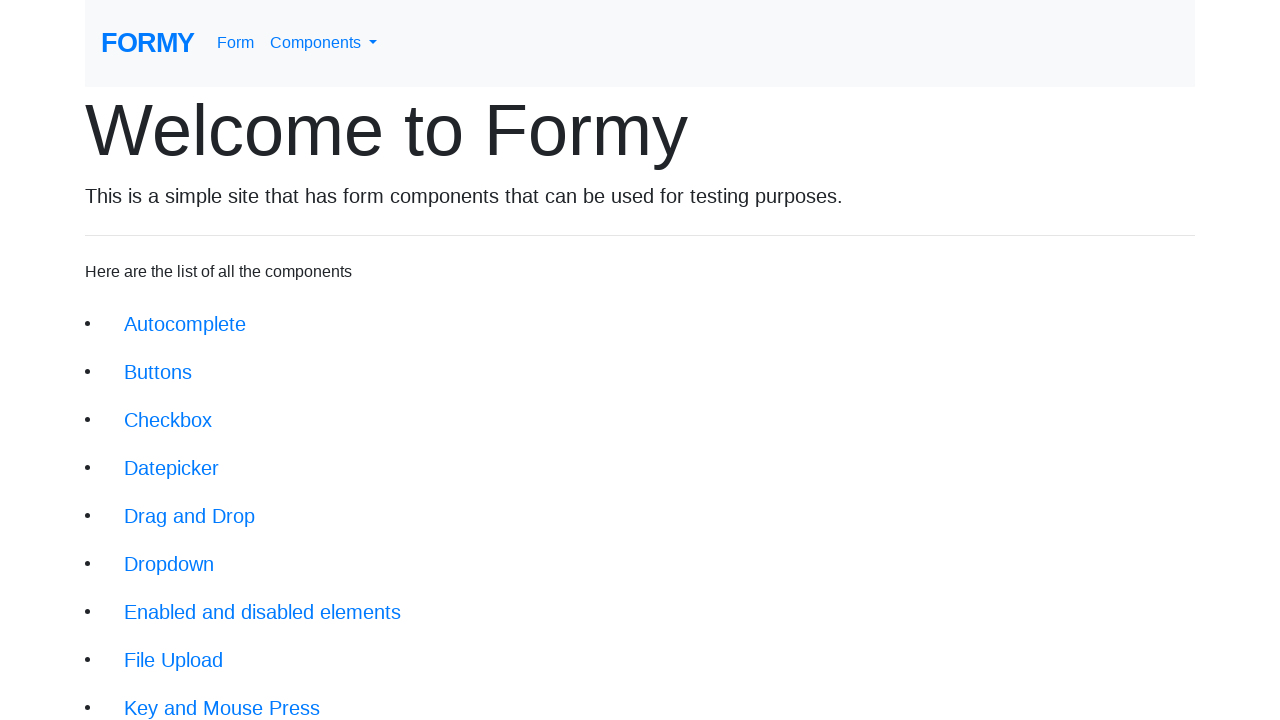

Clicked on Buttons navigation link at (158, 372) on a.btn.btn-lg[href='/buttons']
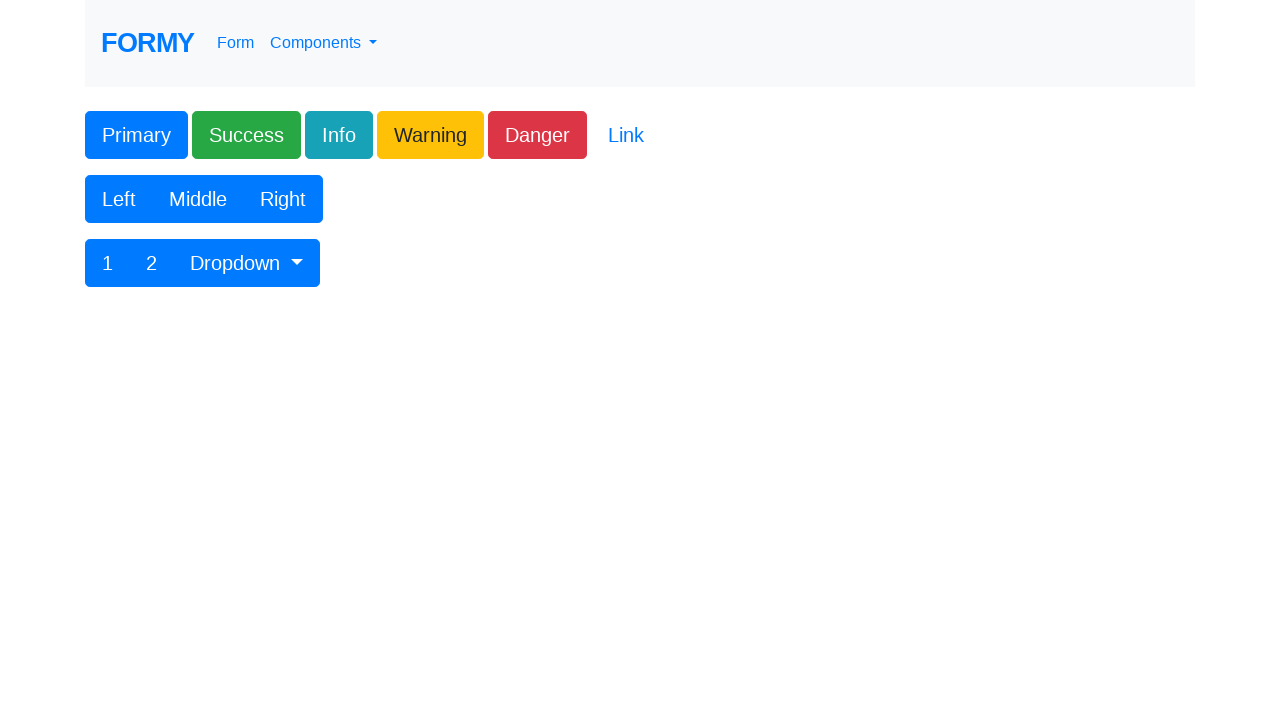

Waited for link button to be visible on Buttons page
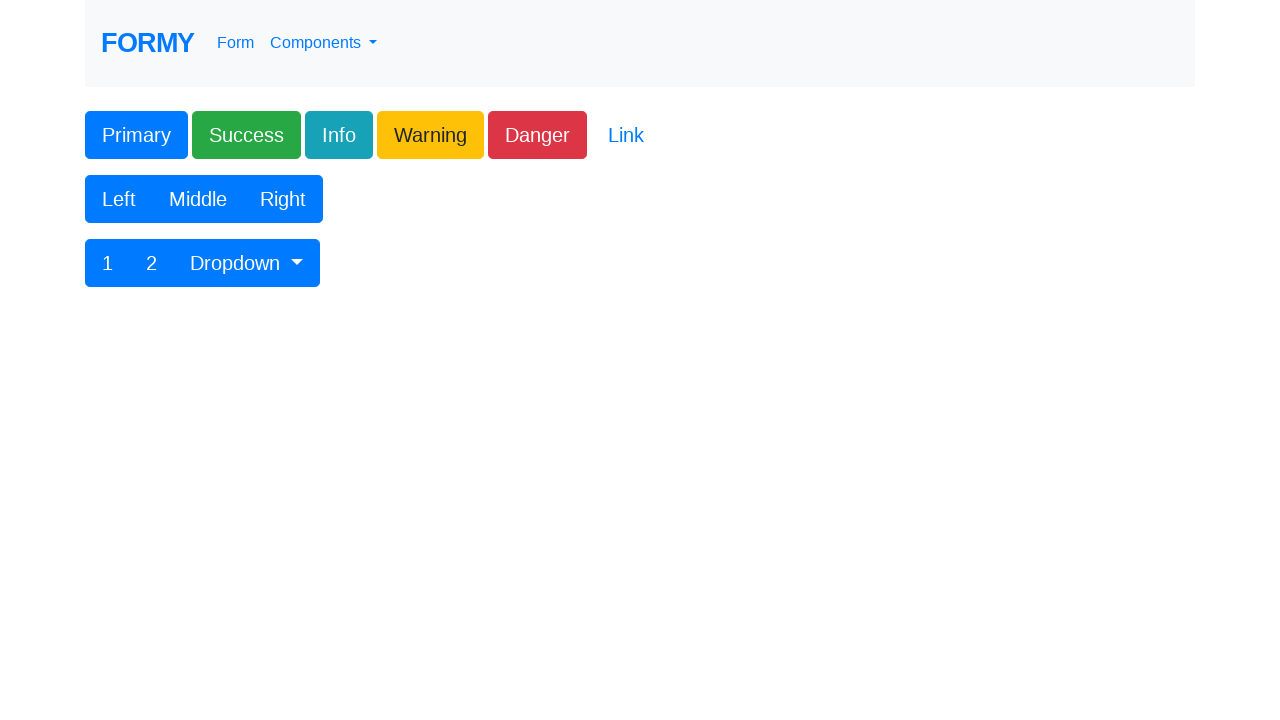

Verified link button is displayed and visible
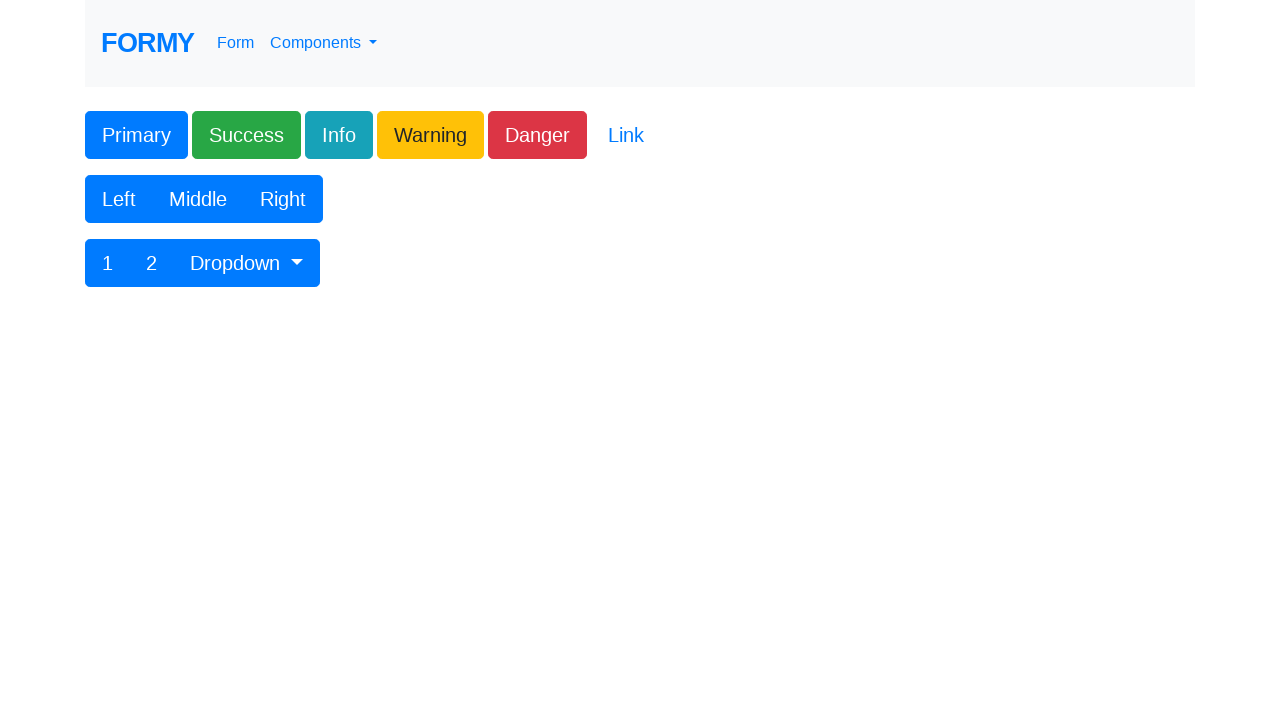

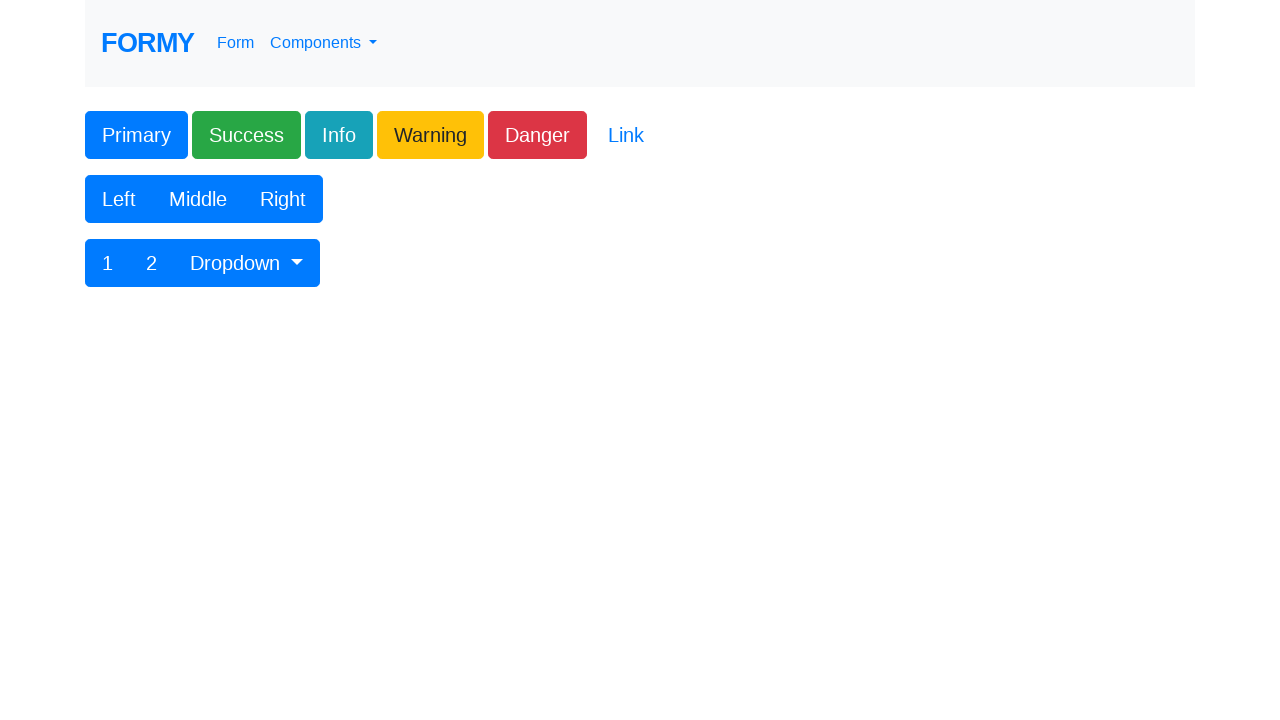